Tests that entering employee ID and department ID auto-populates related fields (duplicate of TesteRN06)

Starting URL: https://guilhermeveigalopes.github.io/almoxarifado/

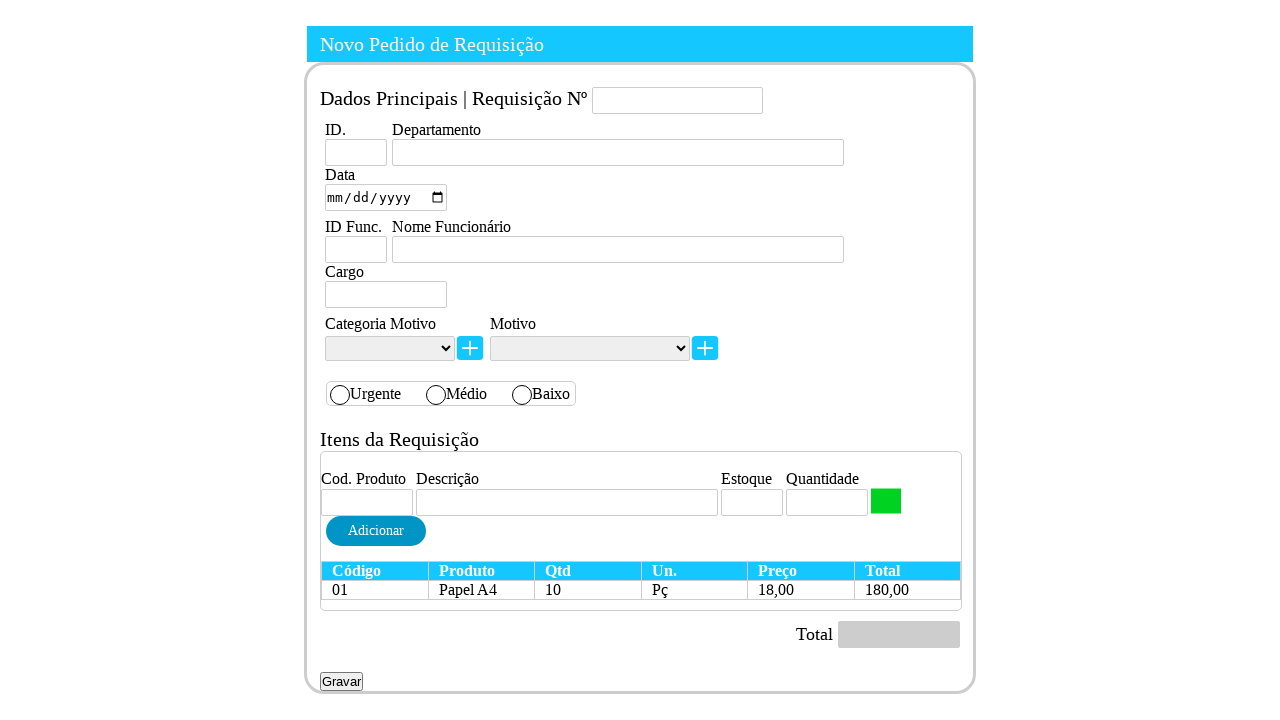

Clicked employee ID field at (356, 250) on #idFuncionario
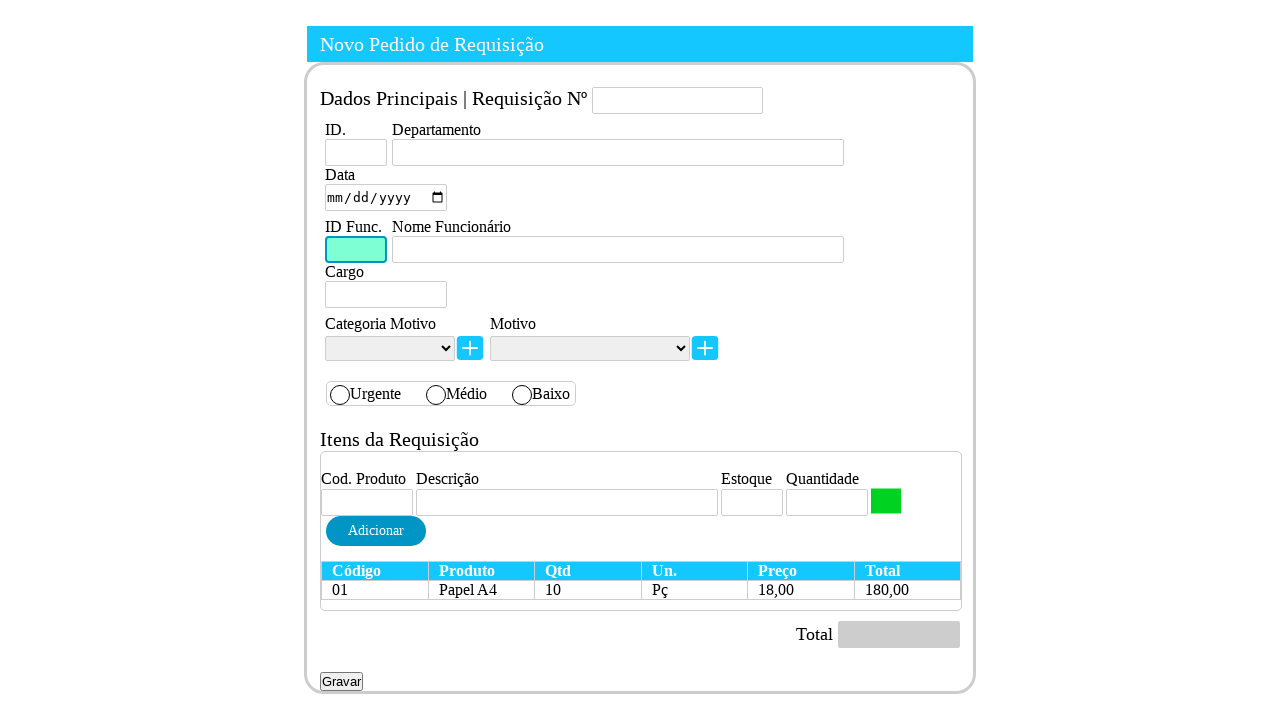

Filled employee ID field with '10' on #idFuncionario
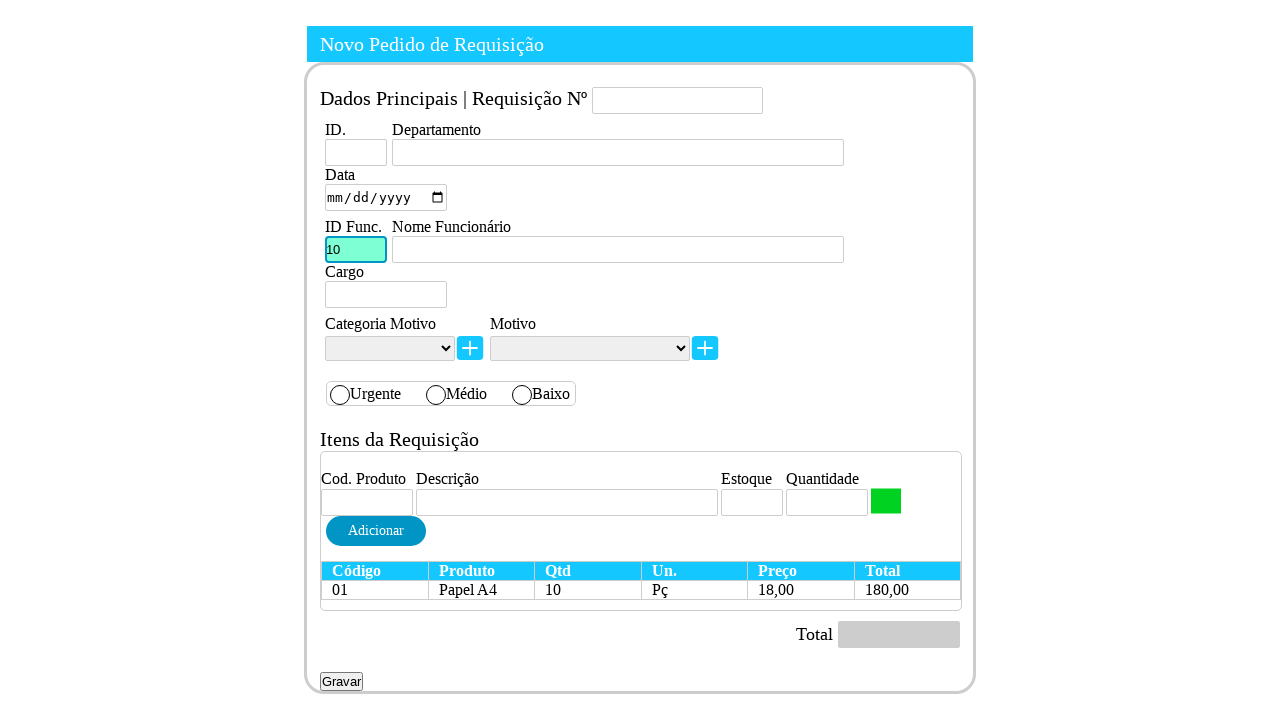

Clicked department field at (618, 153) on #departamento
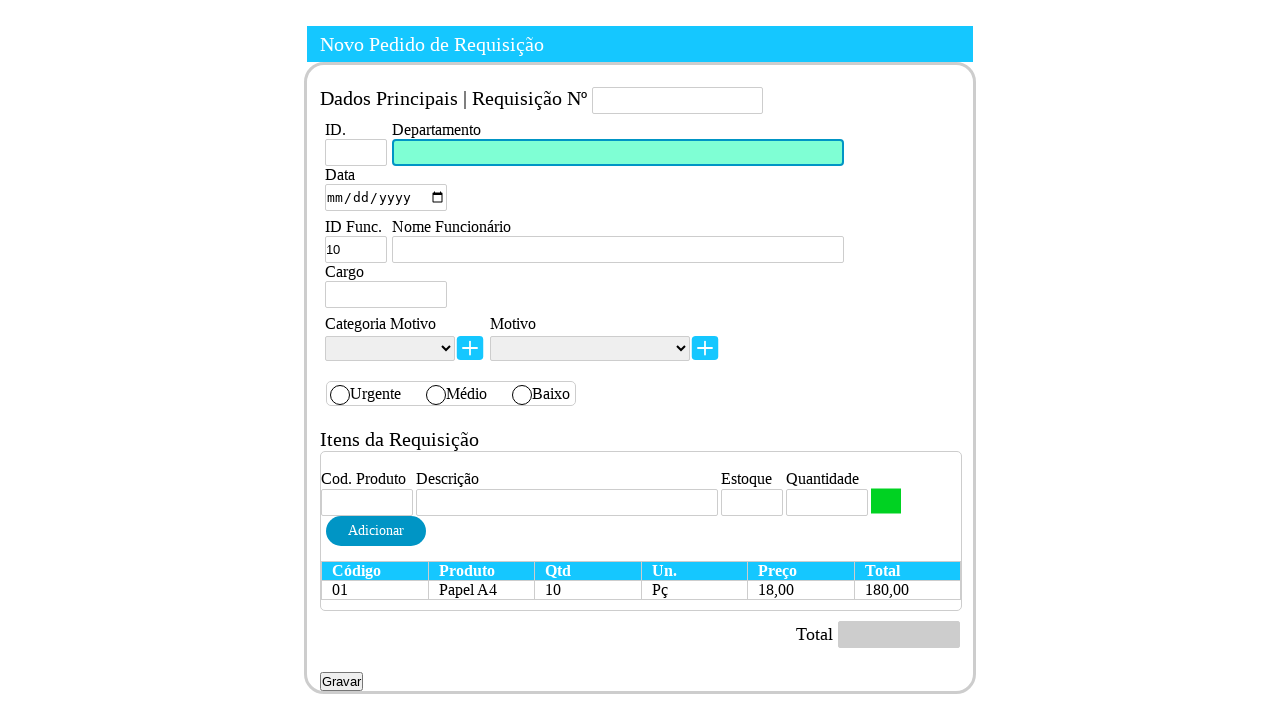

Clicked department ID field at (356, 153) on #idDepartamento
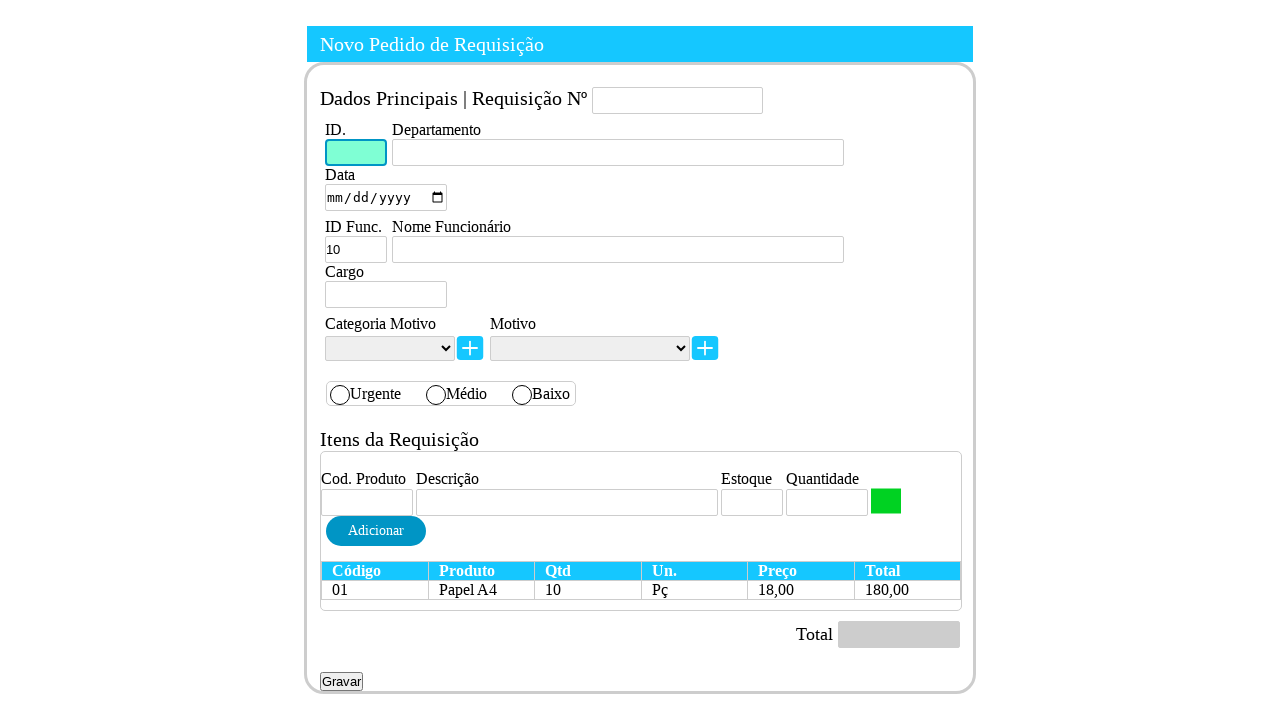

Filled department ID field with '10' on #idDepartamento
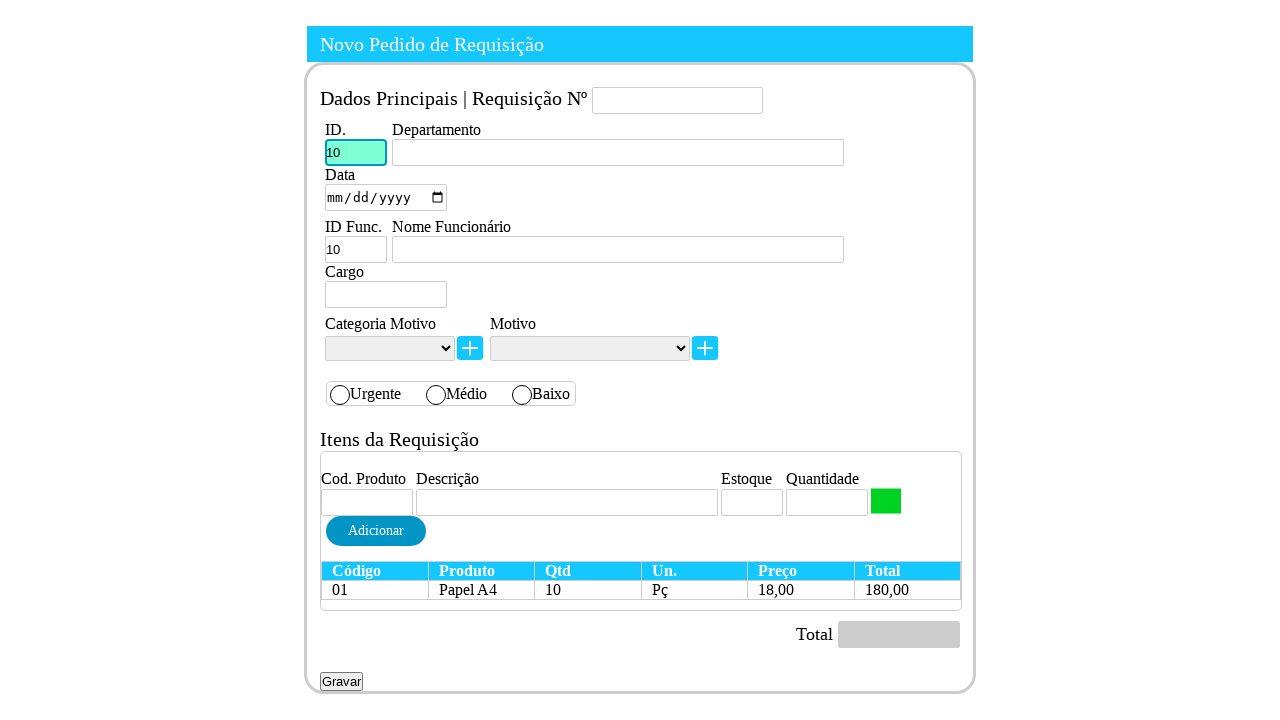

Waited for department field to be auto-populated
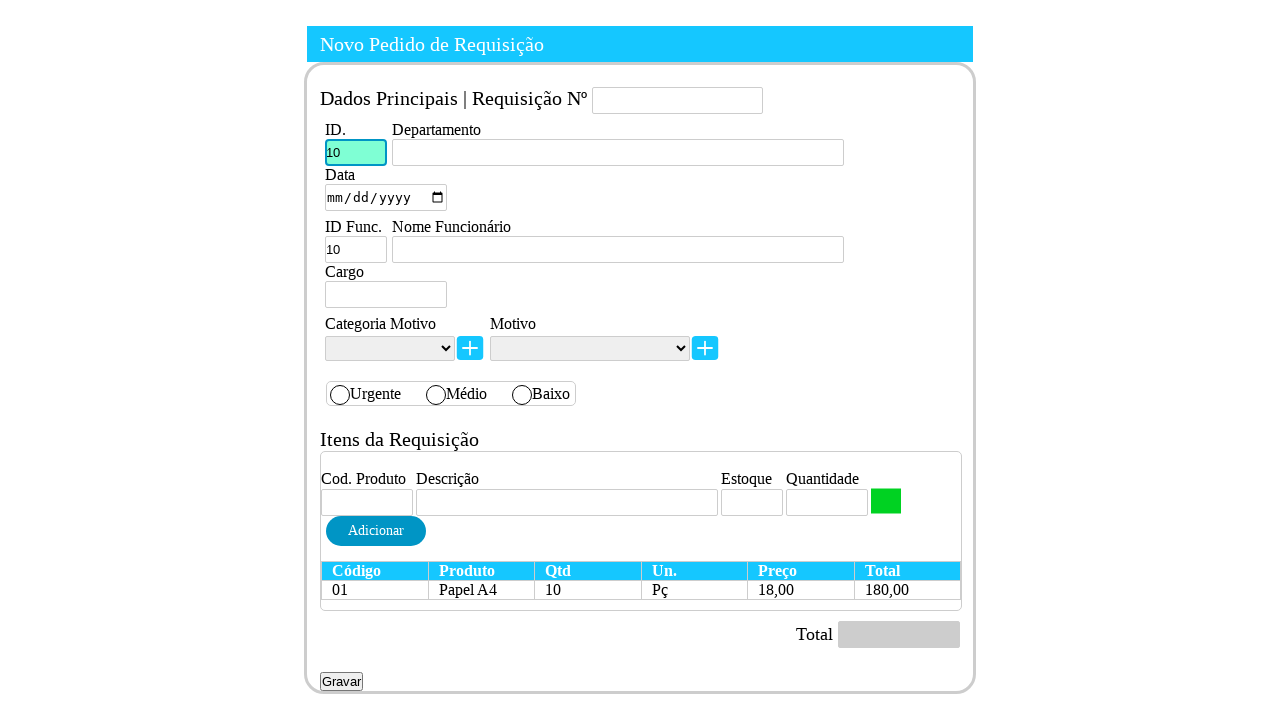

Waited for employee name field to be auto-populated
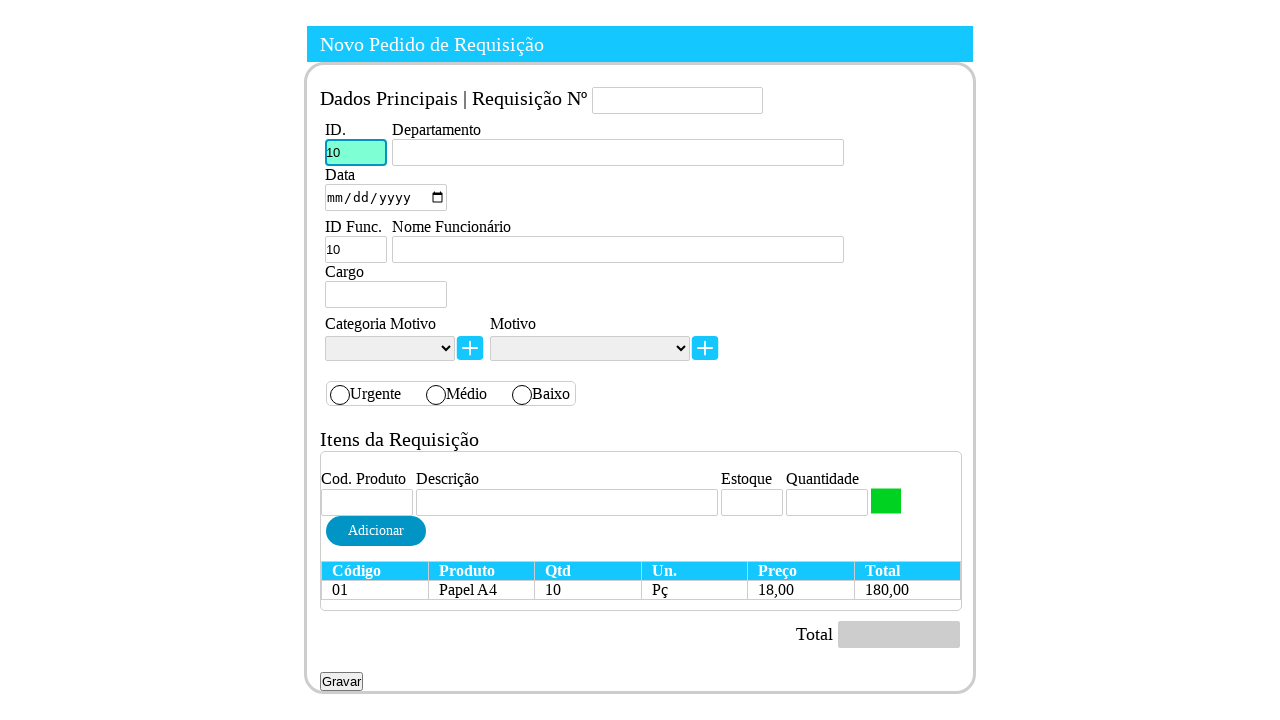

Waited for job title field to be auto-populated
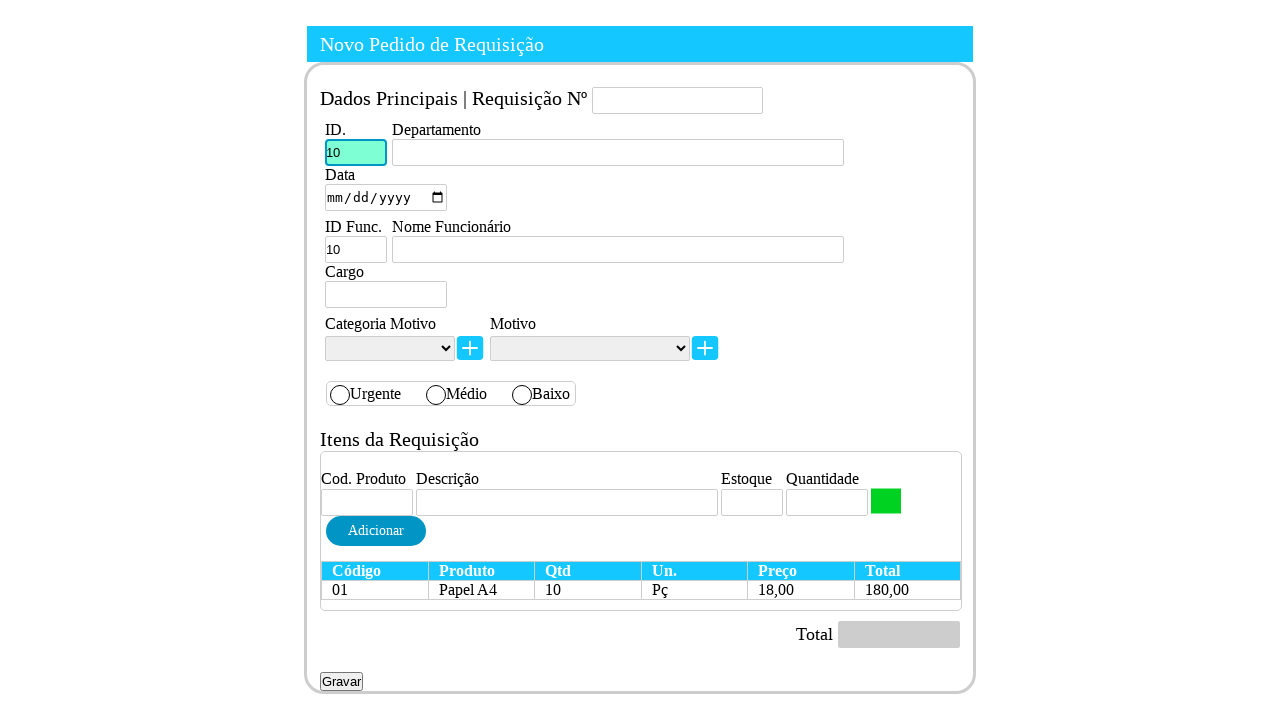

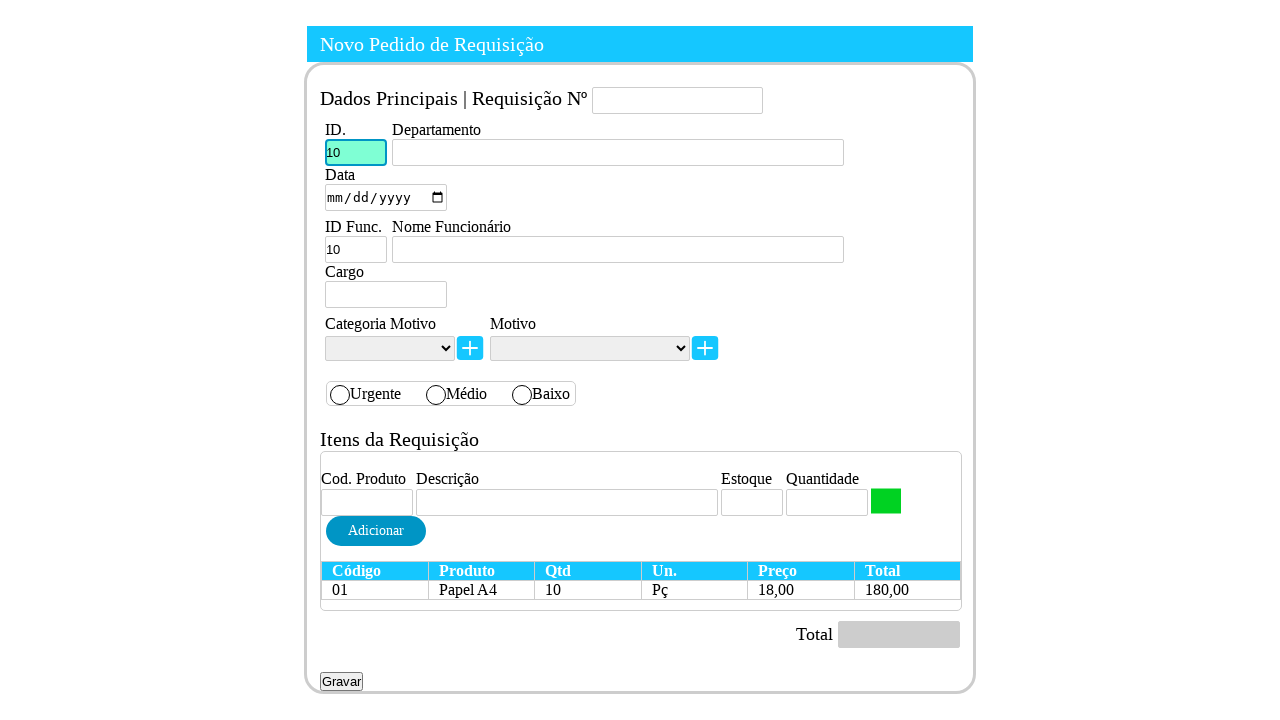